Tests unmarking todo items as complete by unchecking their checkboxes.

Starting URL: https://demo.playwright.dev/todomvc

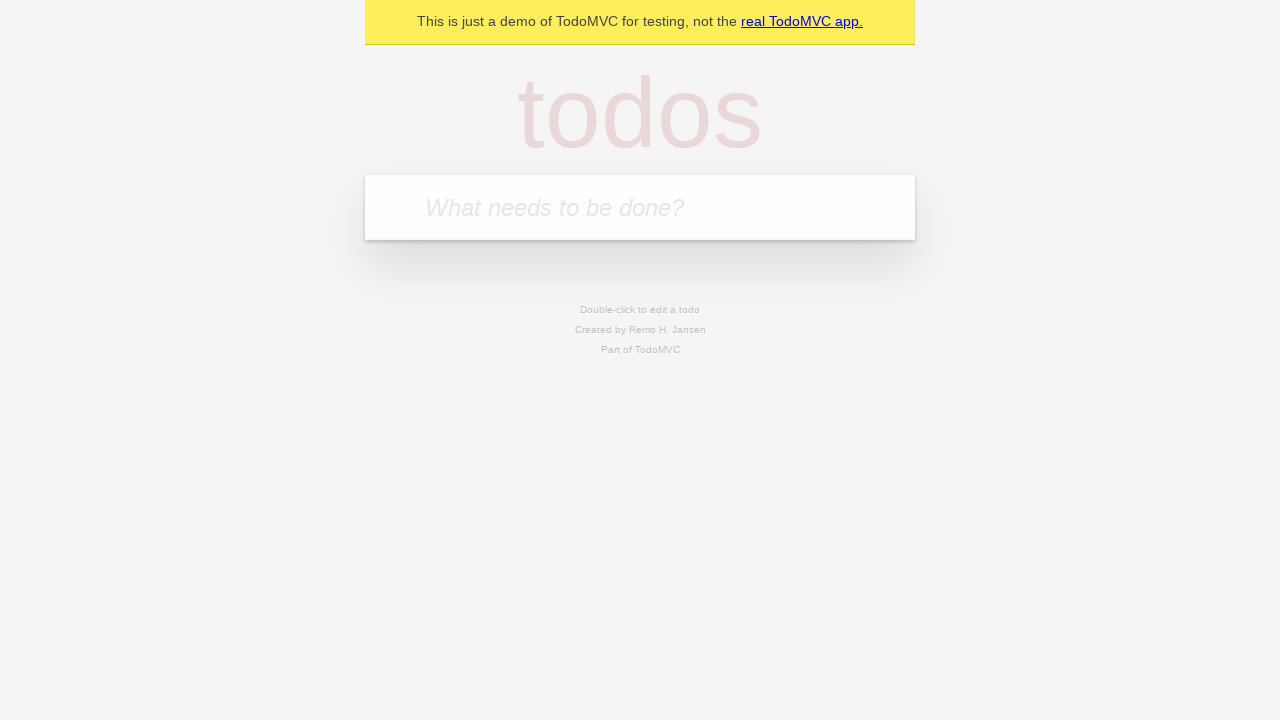

Filled first todo item field with 'buy some cheese' on internal:attr=[placeholder="What needs to be done?"i]
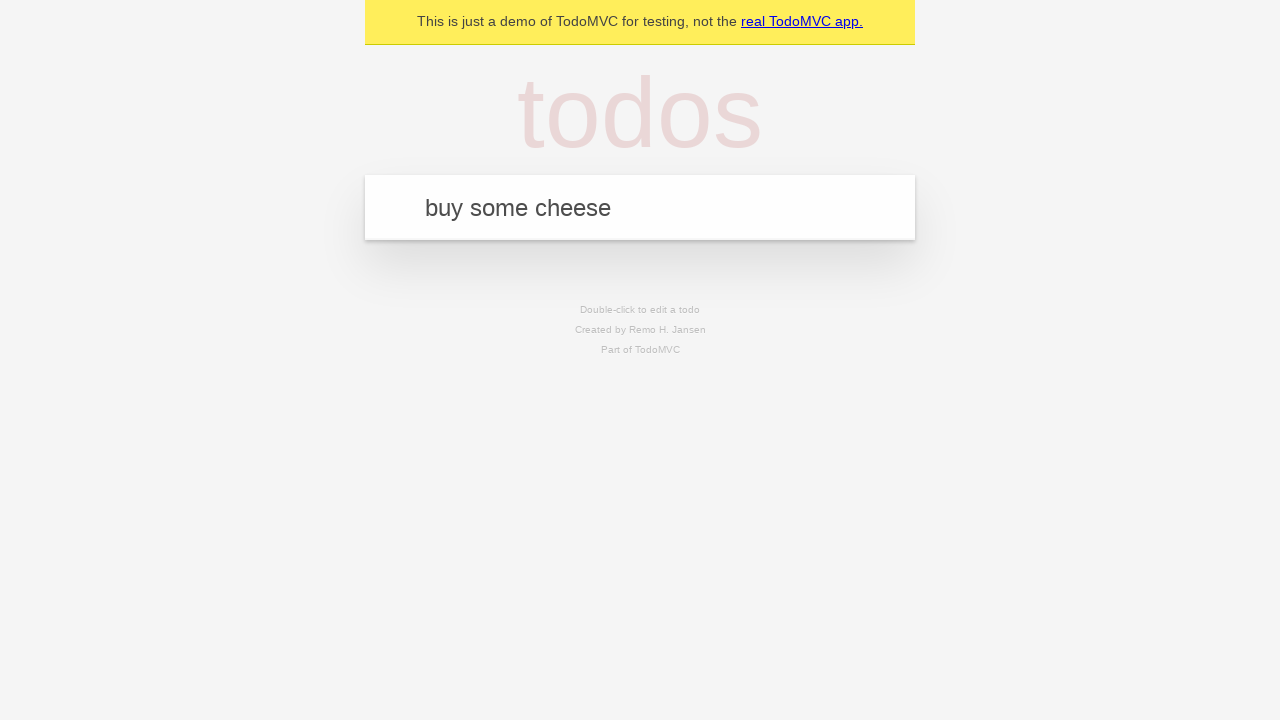

Pressed Enter to create first todo item on internal:attr=[placeholder="What needs to be done?"i]
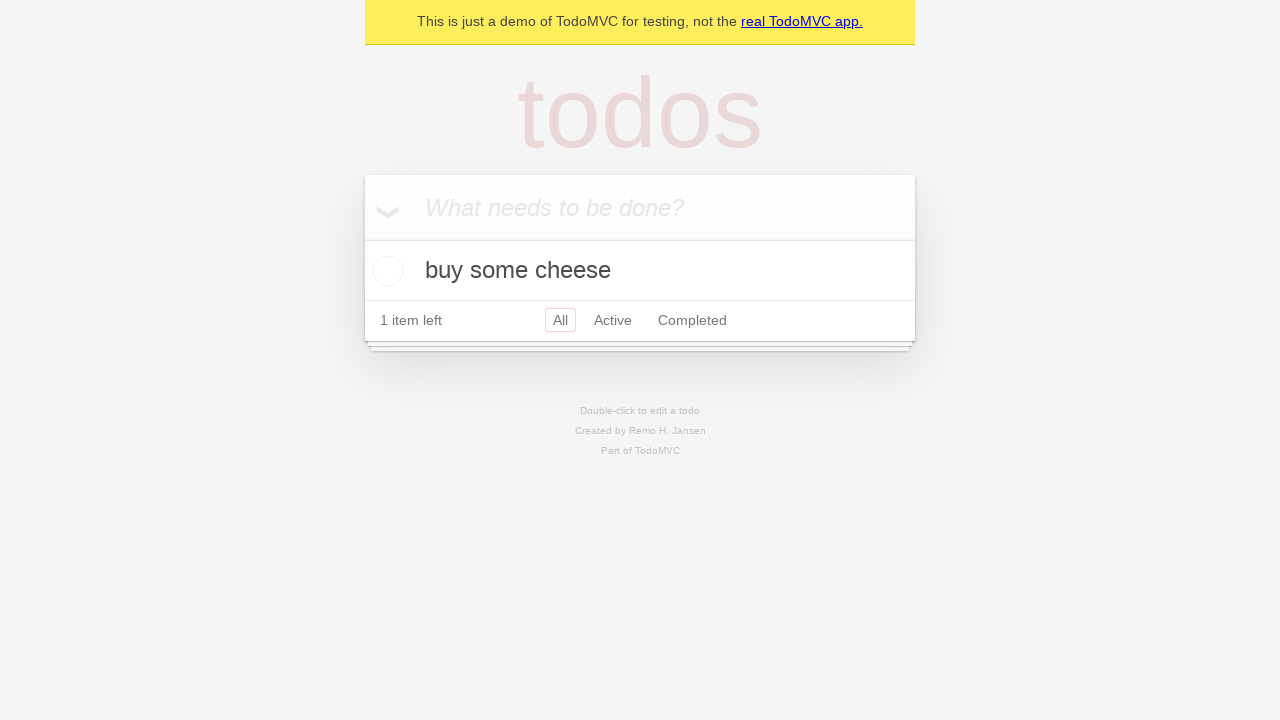

Filled second todo item field with 'feed the cat' on internal:attr=[placeholder="What needs to be done?"i]
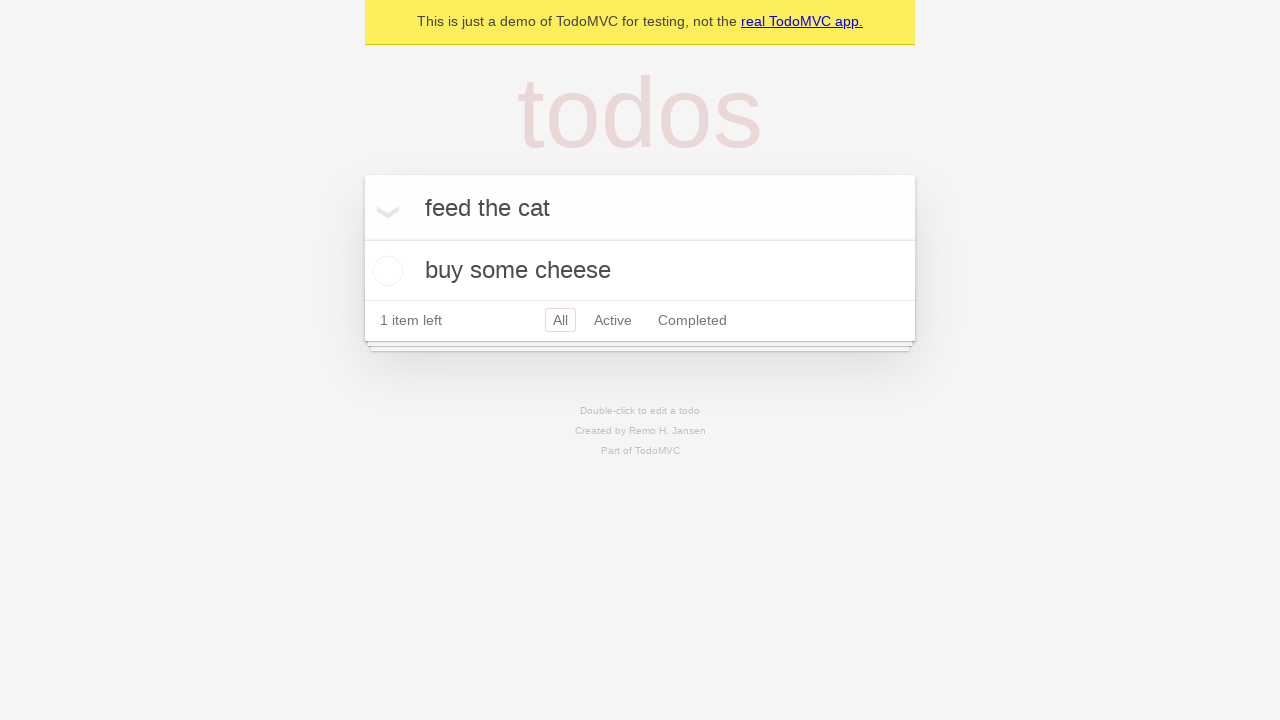

Pressed Enter to create second todo item on internal:attr=[placeholder="What needs to be done?"i]
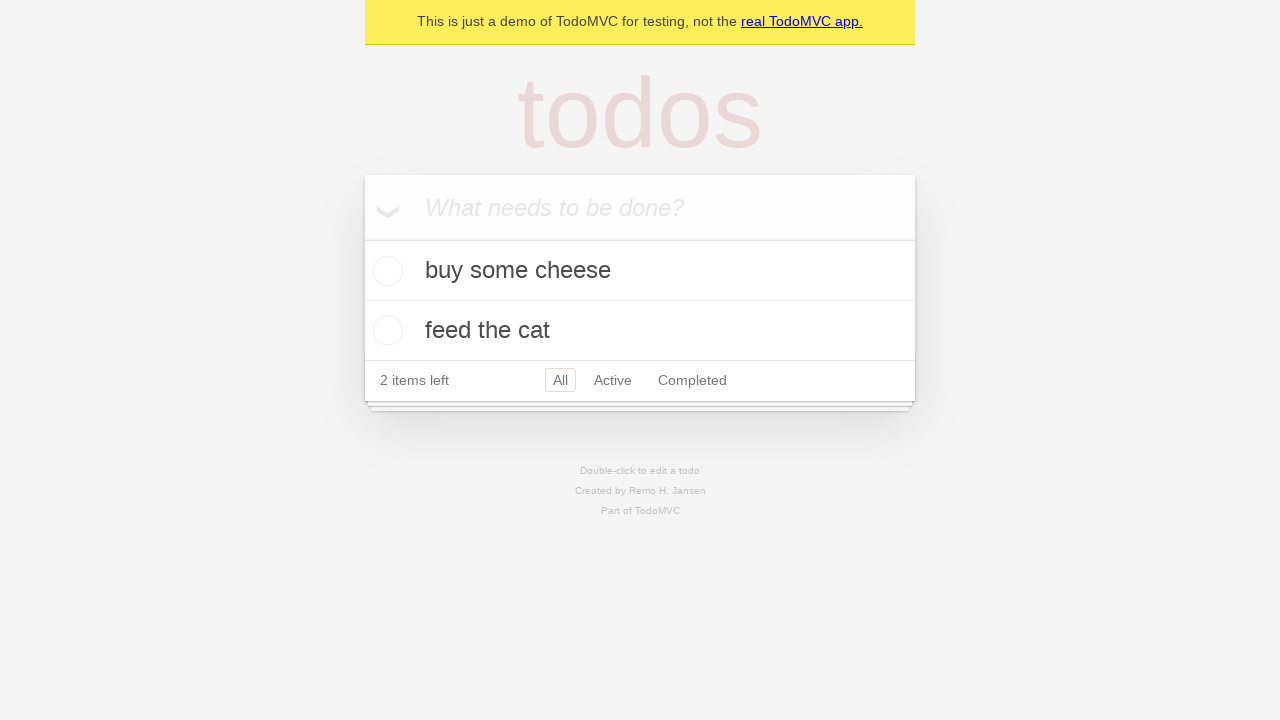

Verified 2 items left in todo list
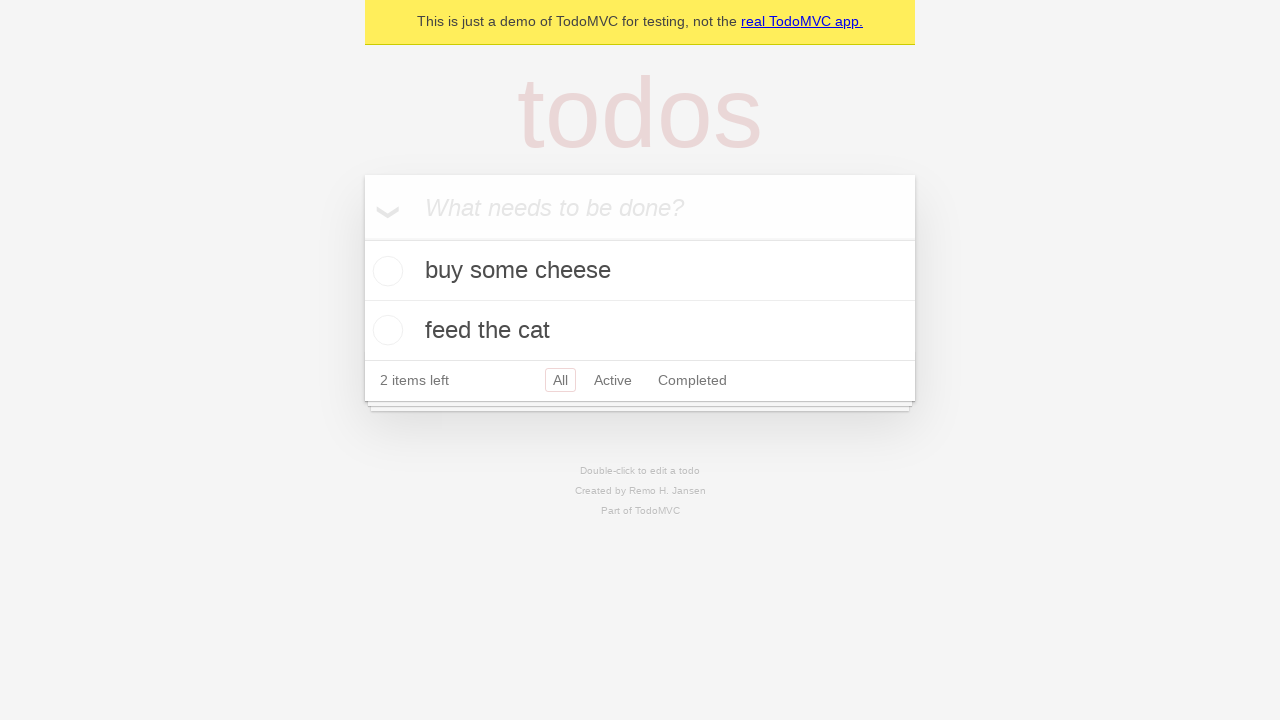

Located first todo item
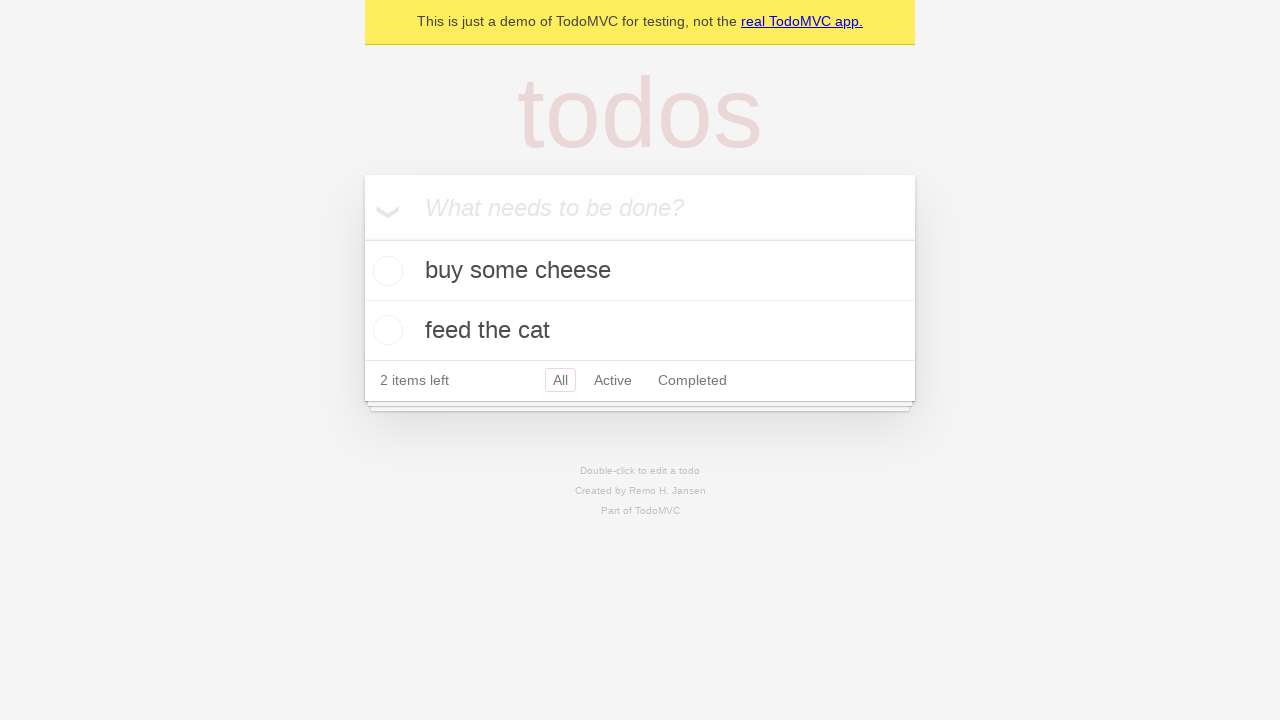

Located checkbox for first todo item
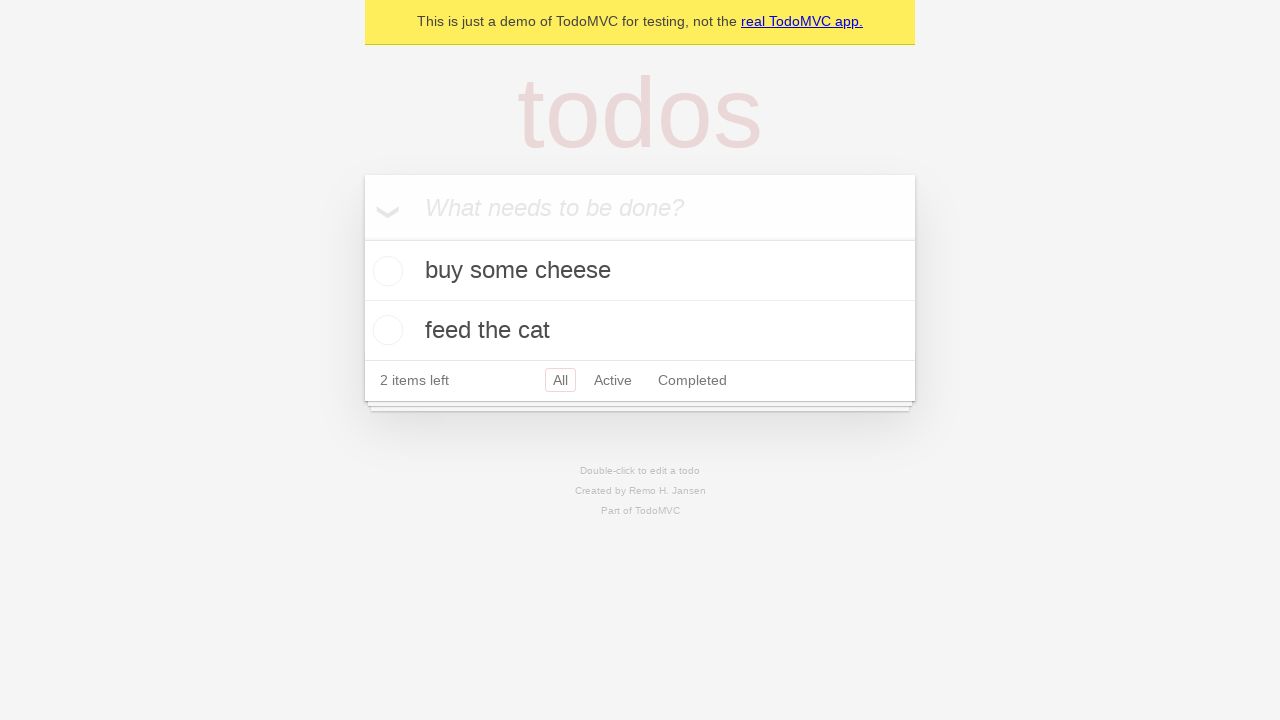

Checked first todo item as complete at (385, 271) on internal:testid=[data-testid="todo-item"s] >> nth=0 >> internal:role=checkbox
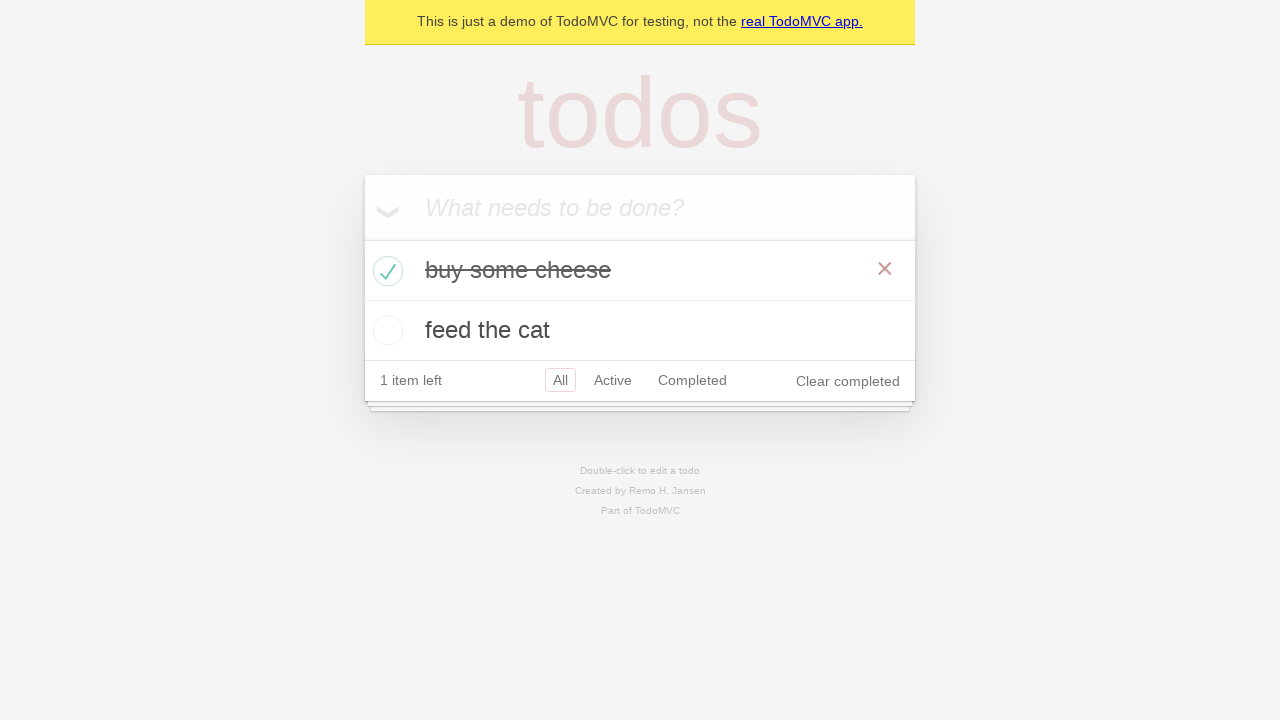

Unchecked first todo item to mark as incomplete at (385, 271) on internal:testid=[data-testid="todo-item"s] >> nth=0 >> internal:role=checkbox
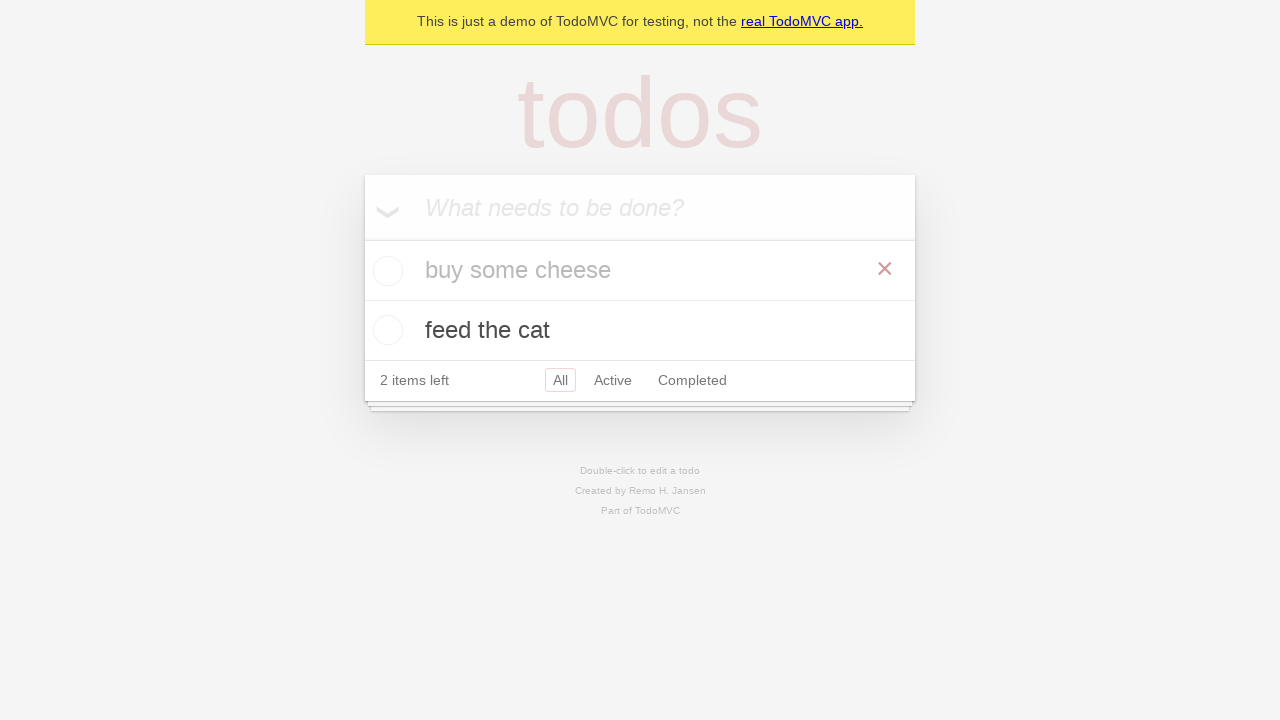

Verified 2 items left after unmarking first item as complete
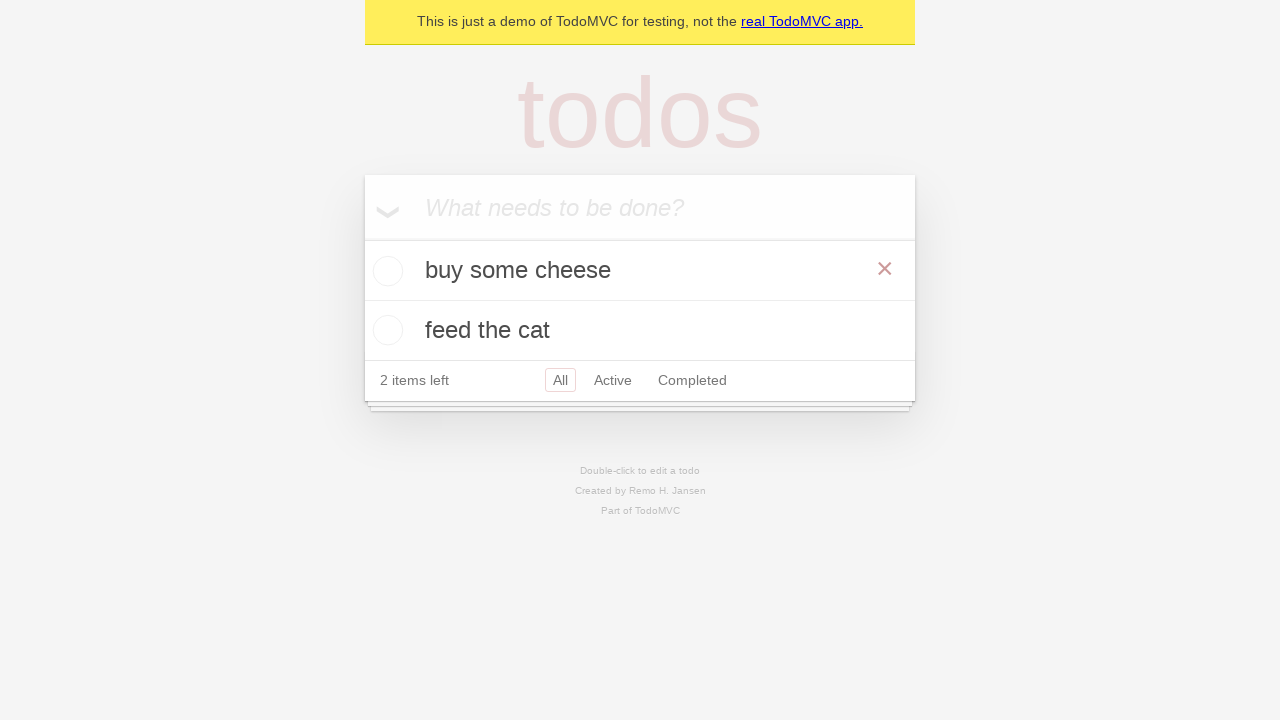

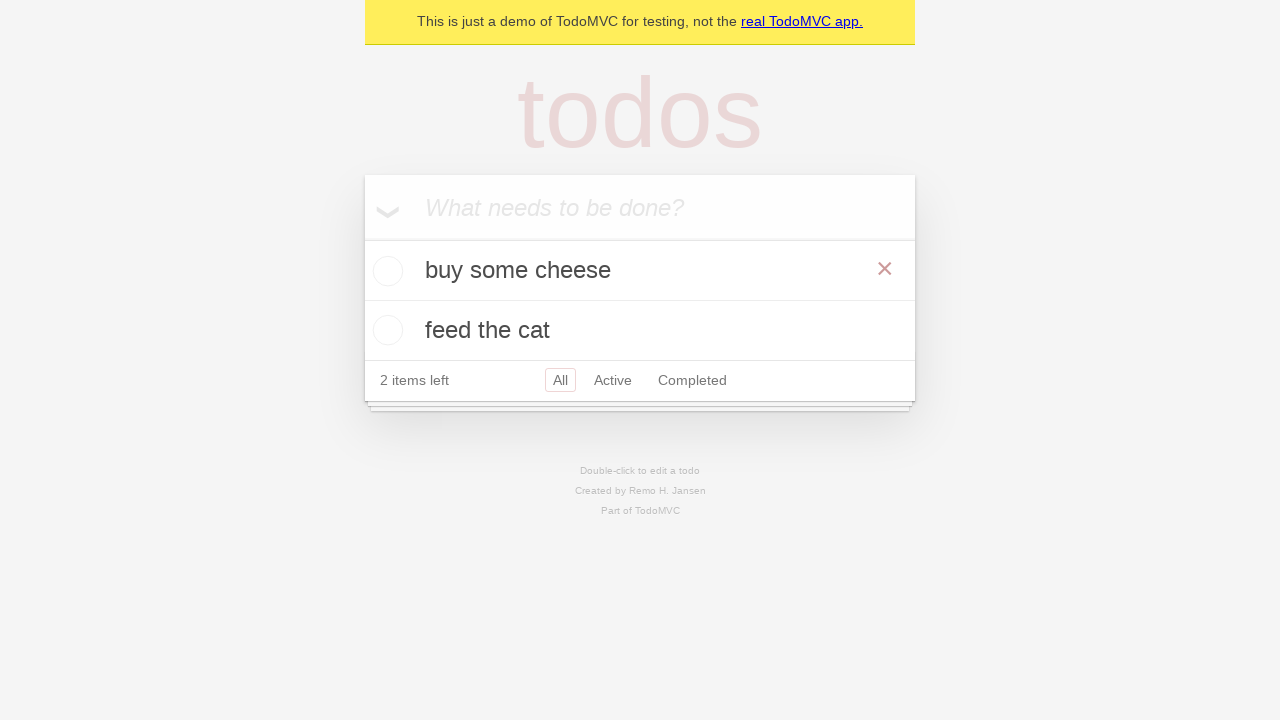